Tests that entered text is trimmed when editing a todo item

Starting URL: https://demo.playwright.dev/todomvc

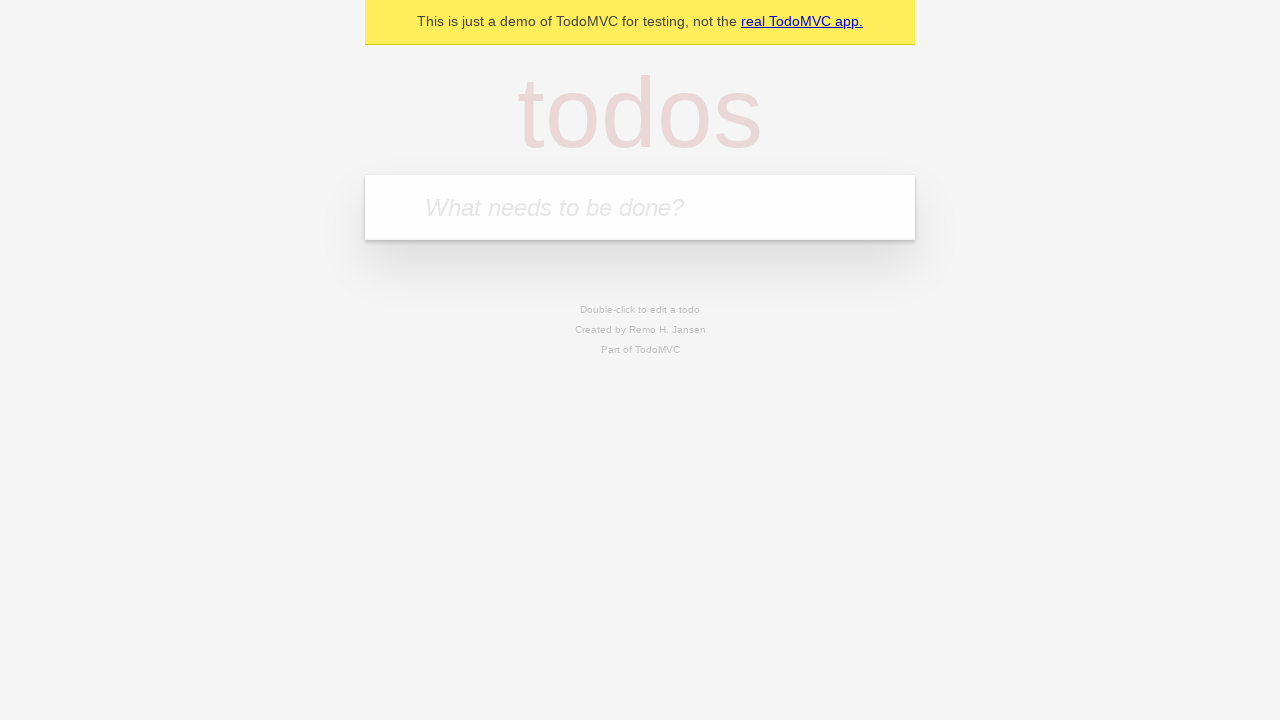

Filled todo input with 'buy some cheese' on internal:attr=[placeholder="What needs to be done?"i]
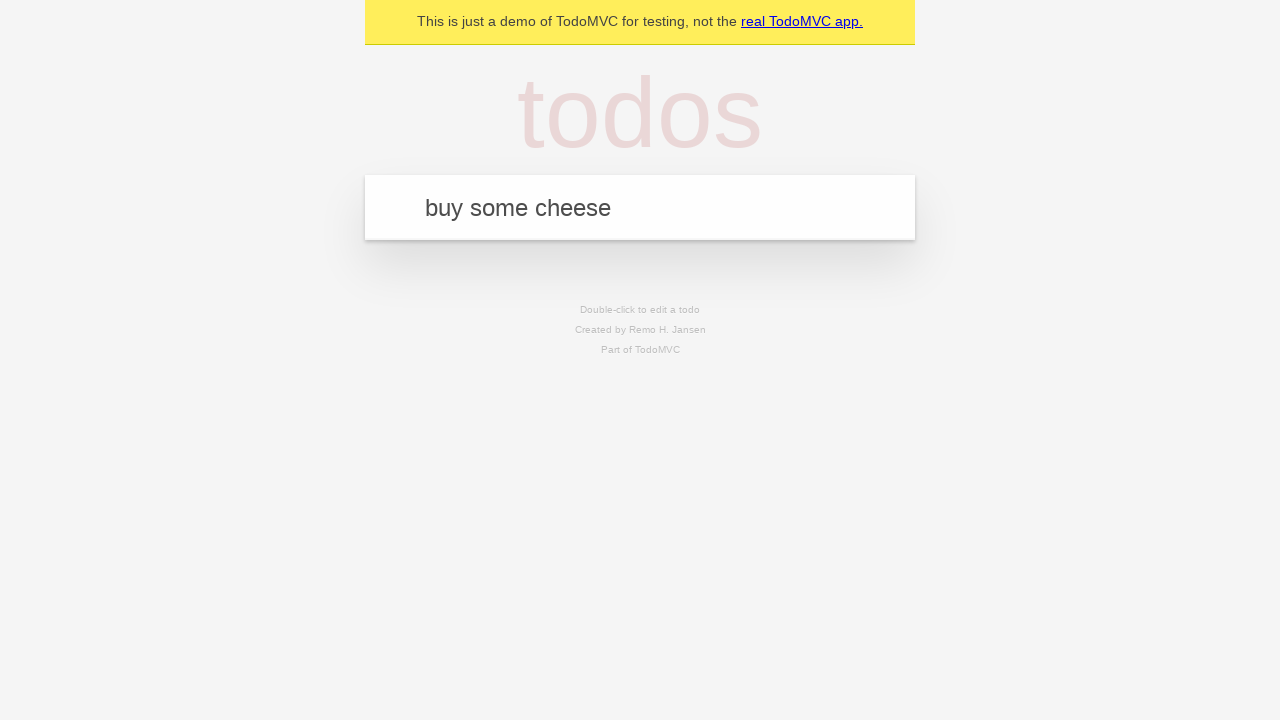

Pressed Enter to create first todo on internal:attr=[placeholder="What needs to be done?"i]
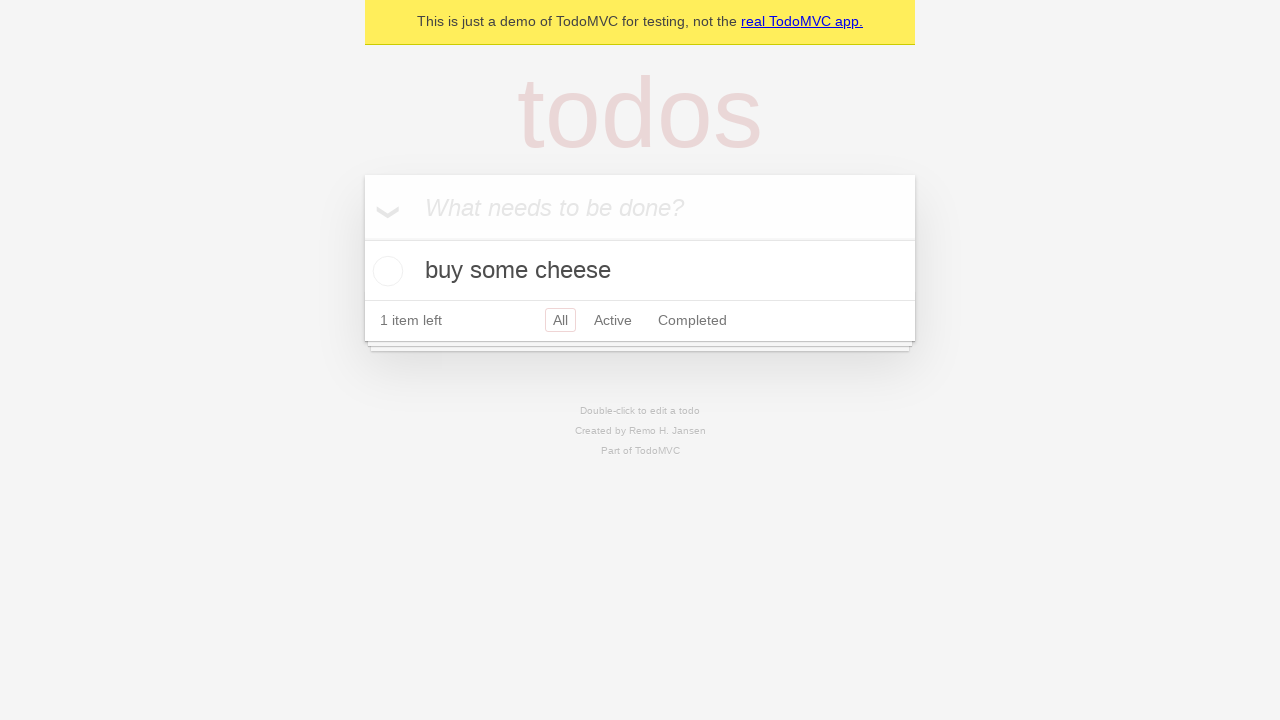

Filled todo input with 'feed the cat' on internal:attr=[placeholder="What needs to be done?"i]
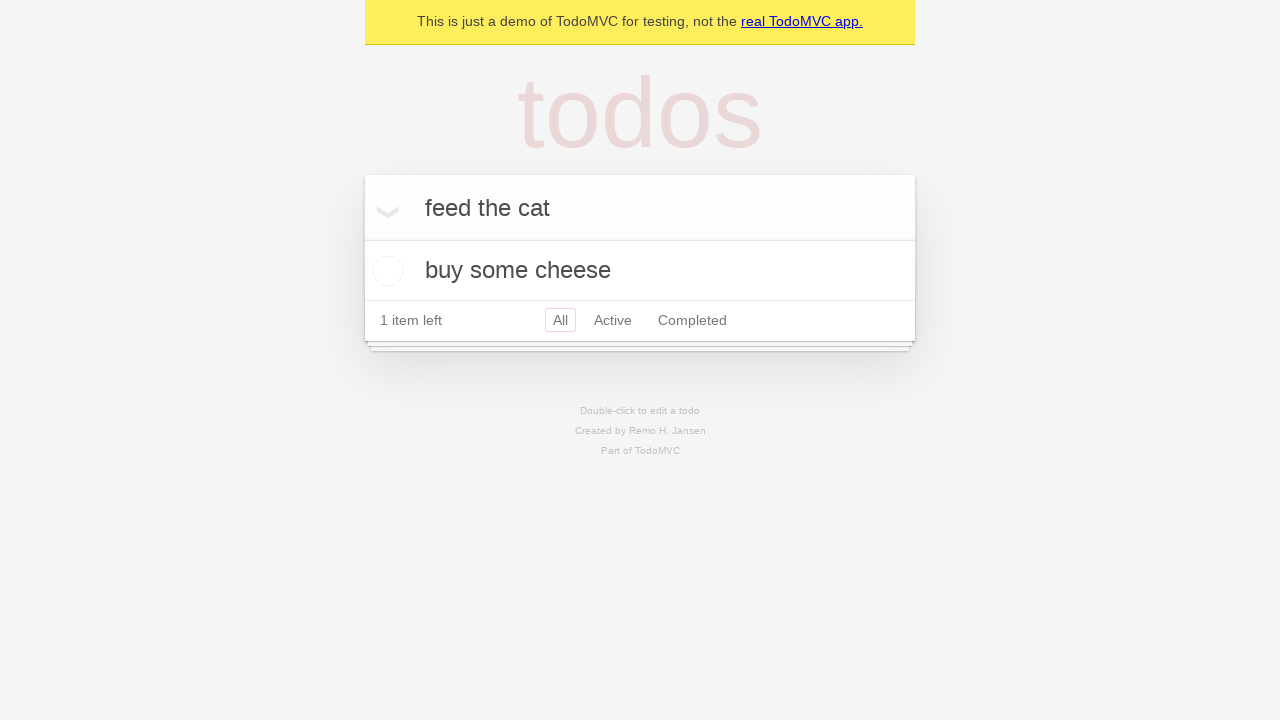

Pressed Enter to create second todo on internal:attr=[placeholder="What needs to be done?"i]
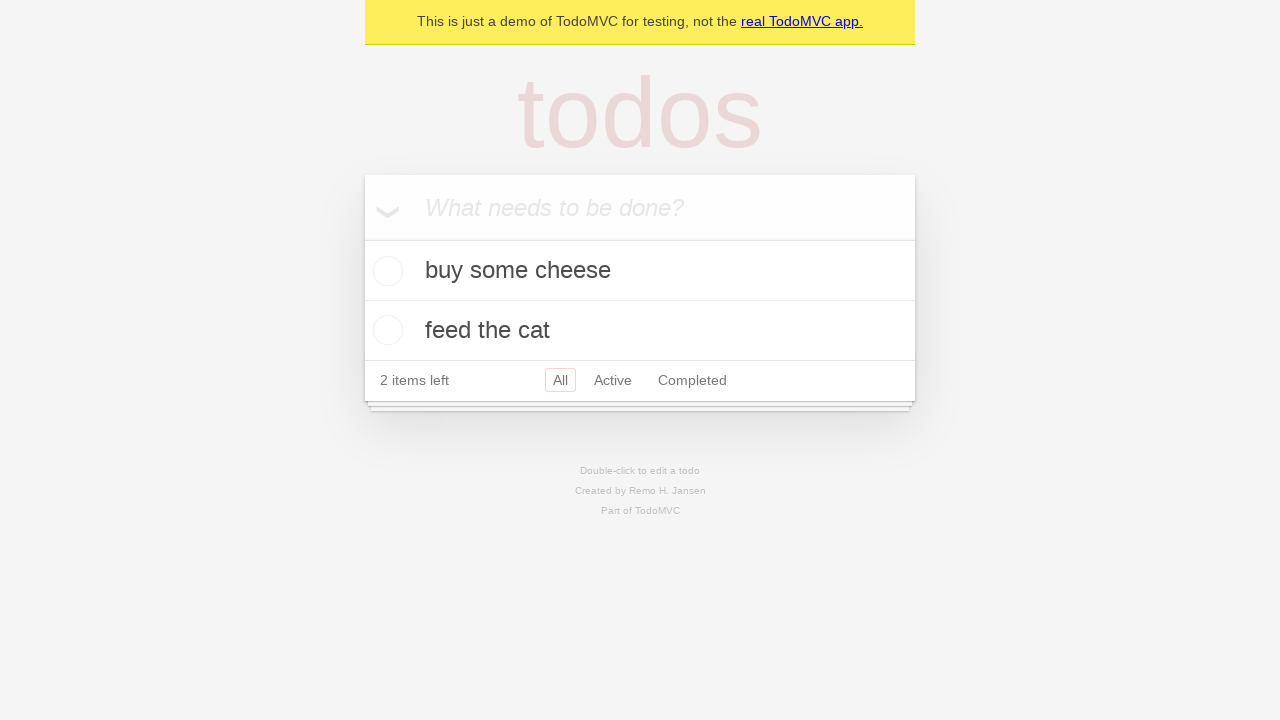

Filled todo input with 'book a doctors appointment' on internal:attr=[placeholder="What needs to be done?"i]
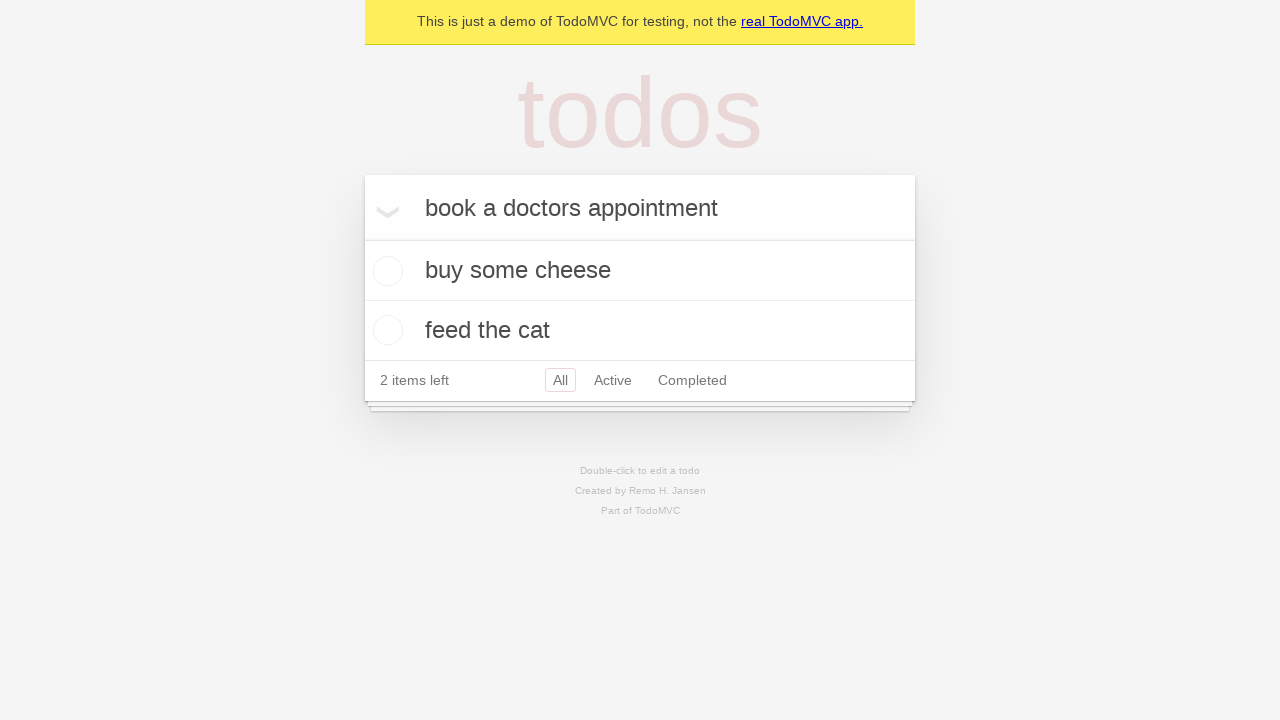

Pressed Enter to create third todo on internal:attr=[placeholder="What needs to be done?"i]
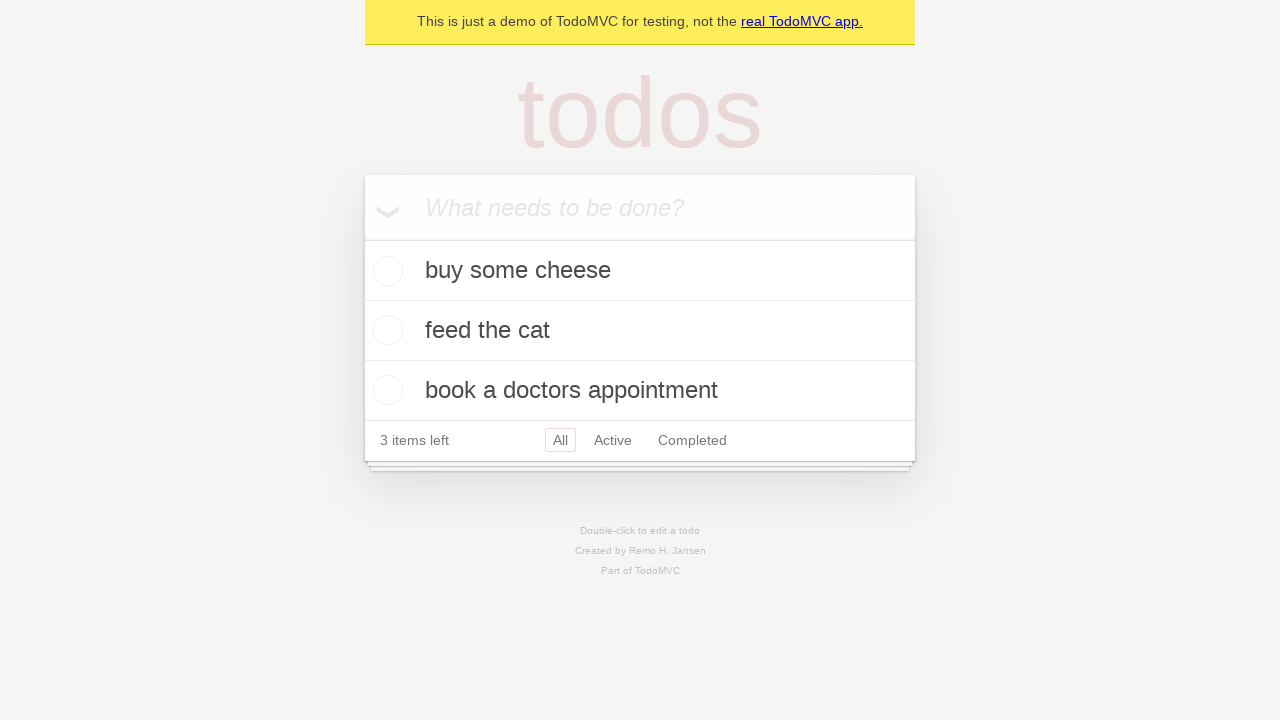

Double-clicked second todo item to enter edit mode at (640, 331) on internal:testid=[data-testid="todo-item"s] >> nth=1
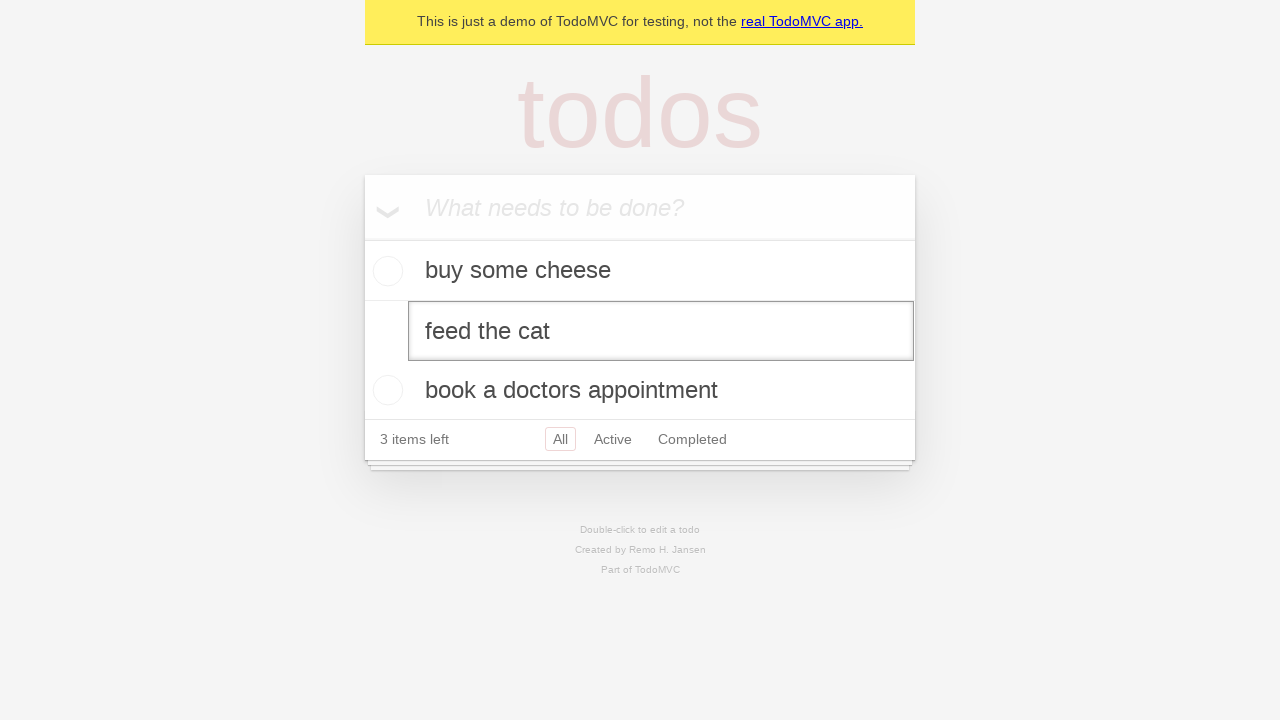

Filled edit textbox with '    buy some sausages    ' (with leading and trailing whitespace) on internal:testid=[data-testid="todo-item"s] >> nth=1 >> internal:role=textbox[nam
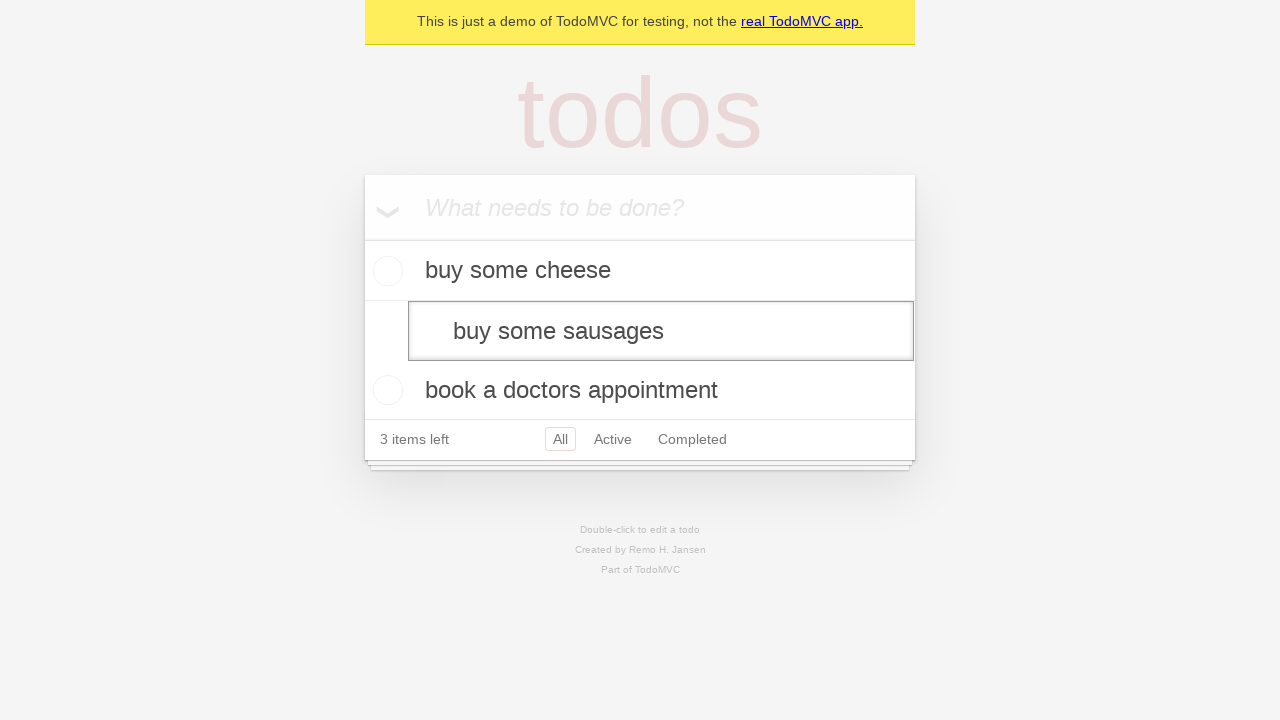

Pressed Enter to confirm edit and verify text is trimmed on internal:testid=[data-testid="todo-item"s] >> nth=1 >> internal:role=textbox[nam
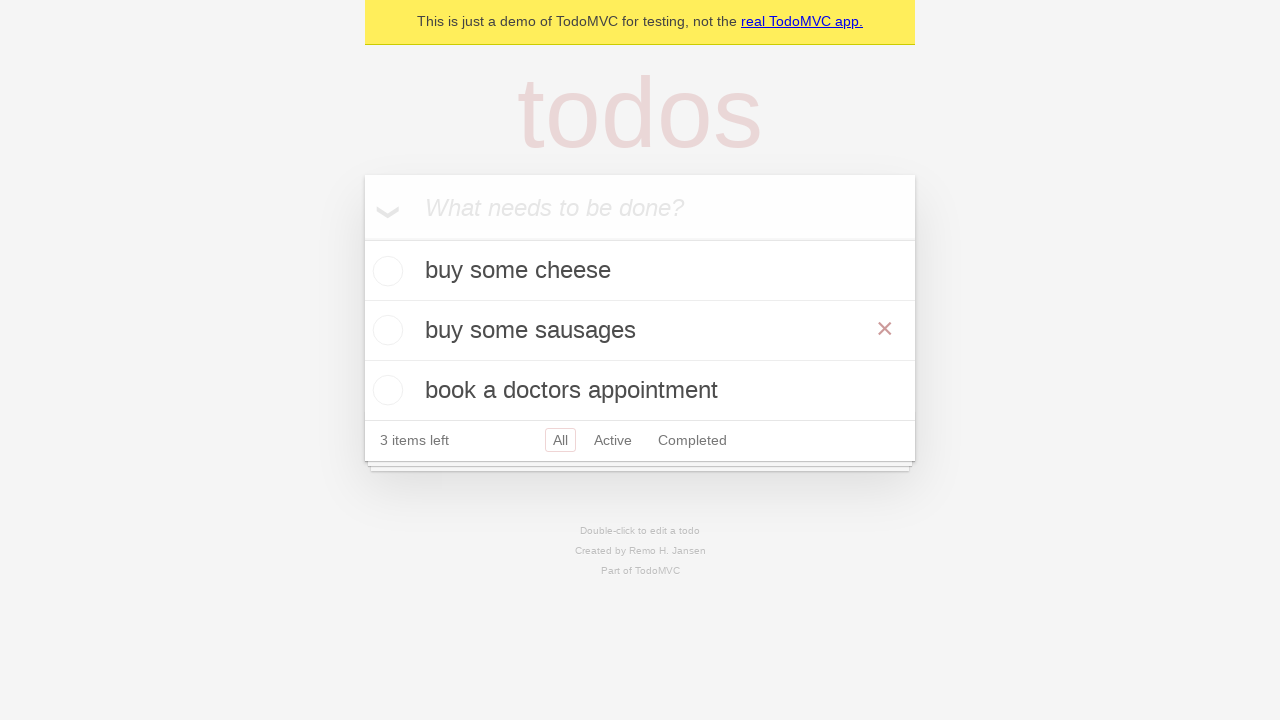

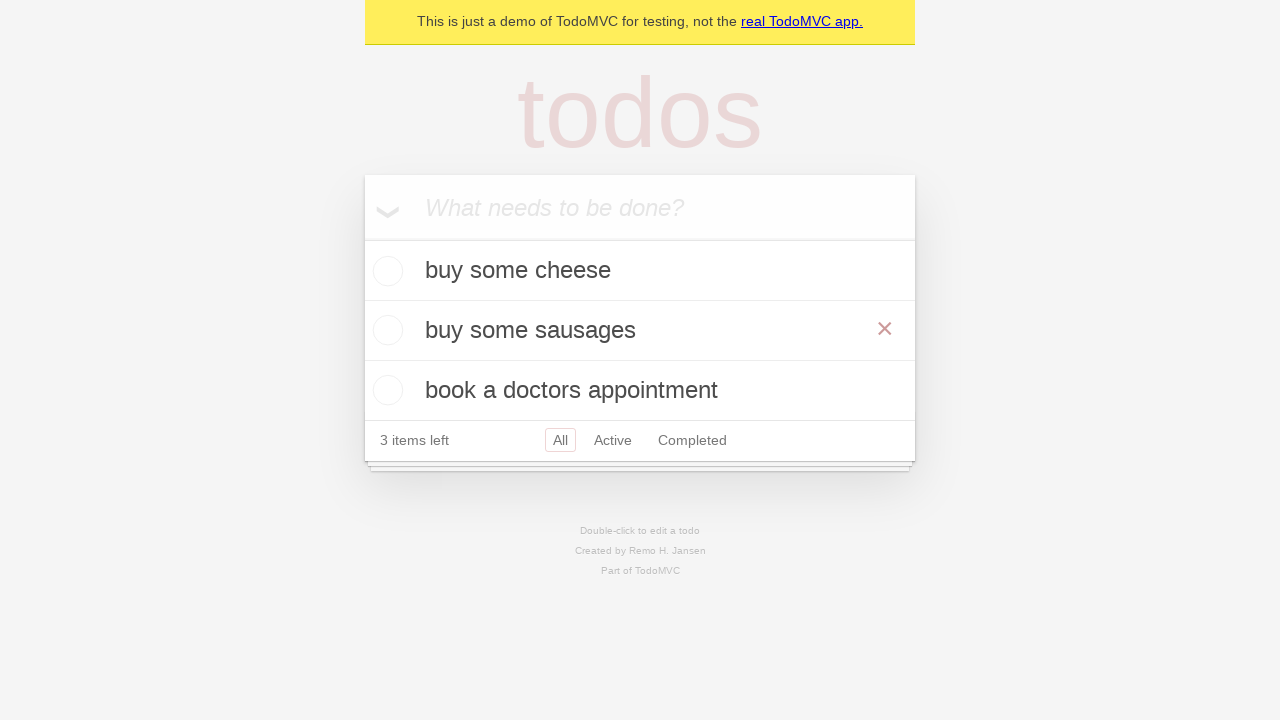